Tests a signup/contact form by filling in first name, last name, and email fields, then submitting the form

Starting URL: http://secure-retreat-92358.herokuapp.com/

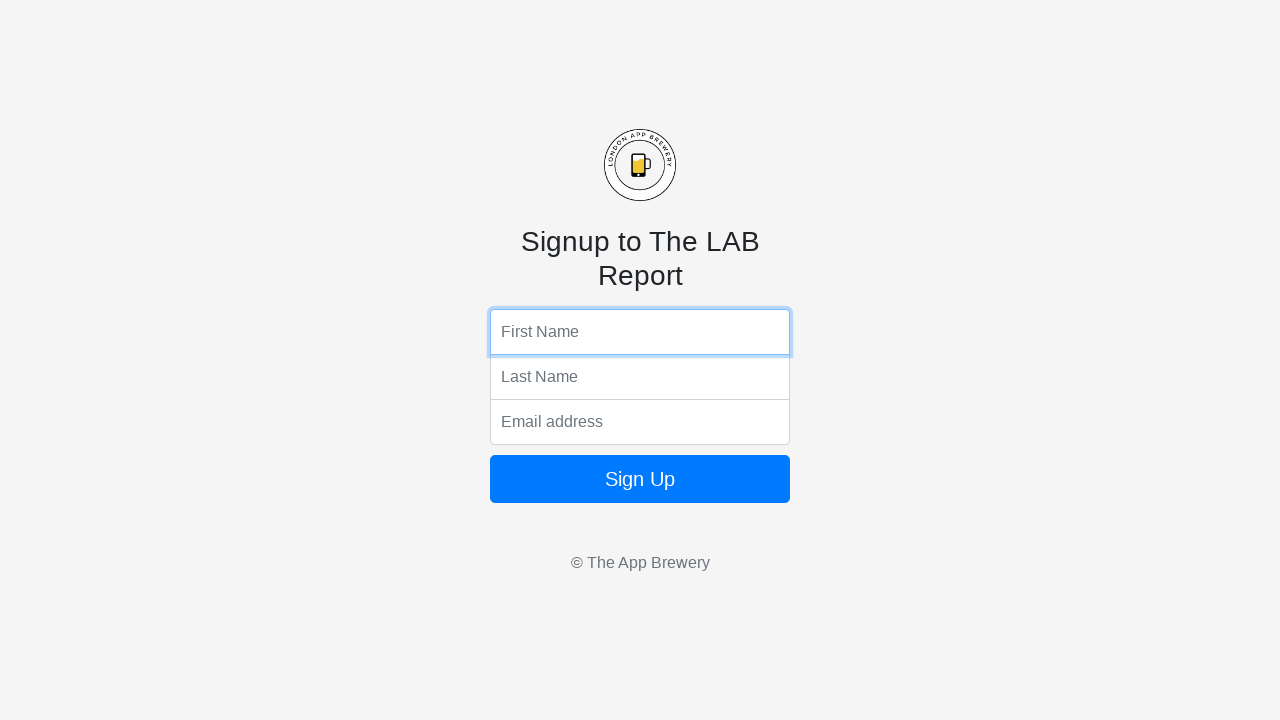

Filled first name field with 'Marcus' on input[name='fName']
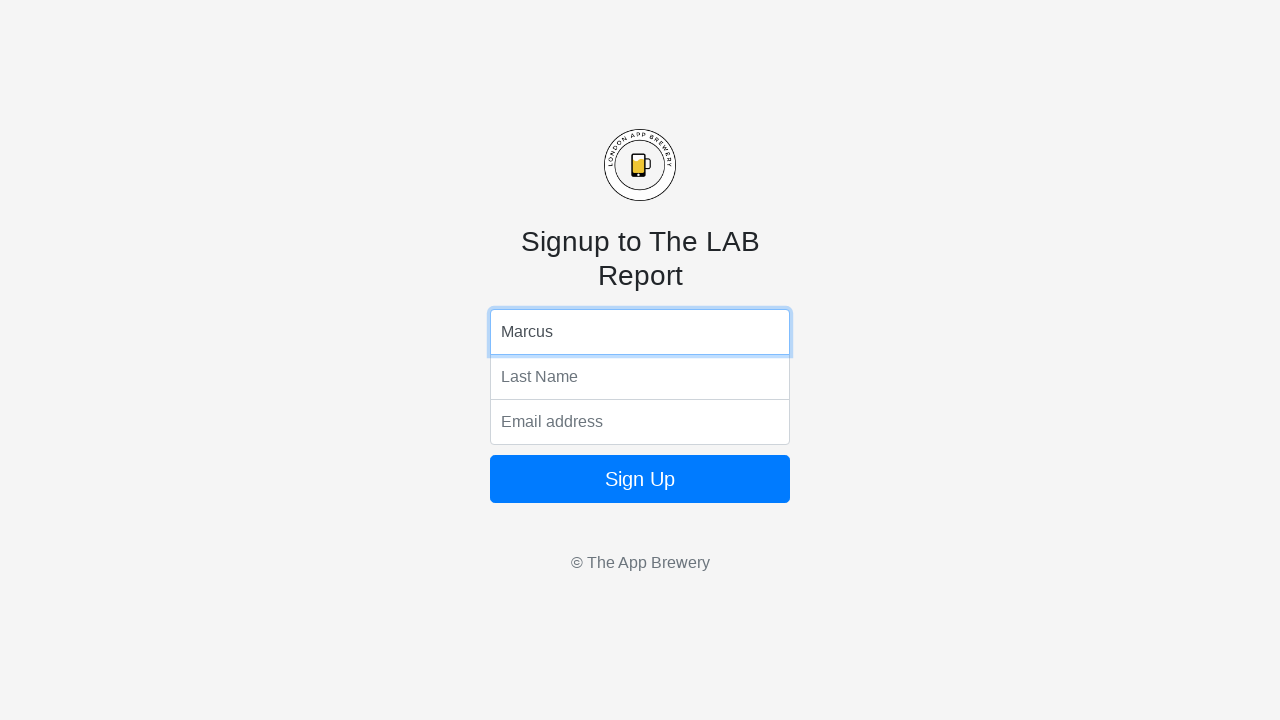

Filled last name field with 'Thompson' on input[name='lName']
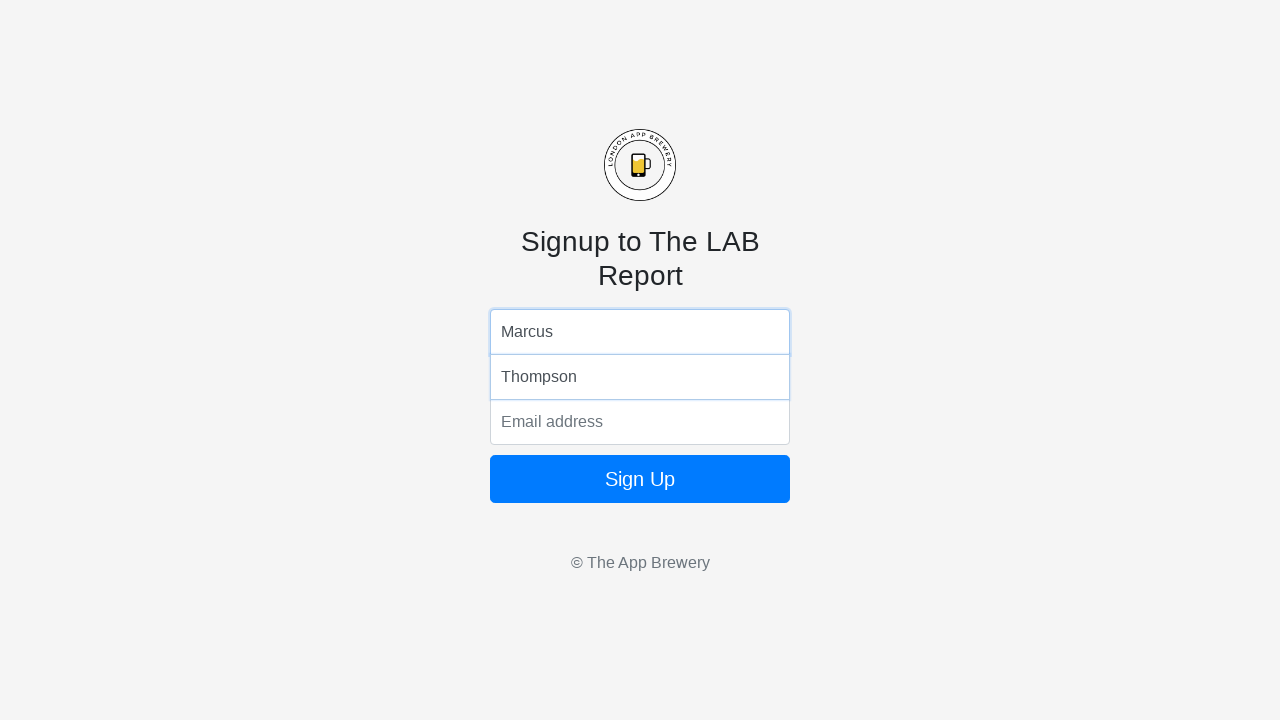

Filled email field with 'marcus.thompson@example.com' on input[name='email']
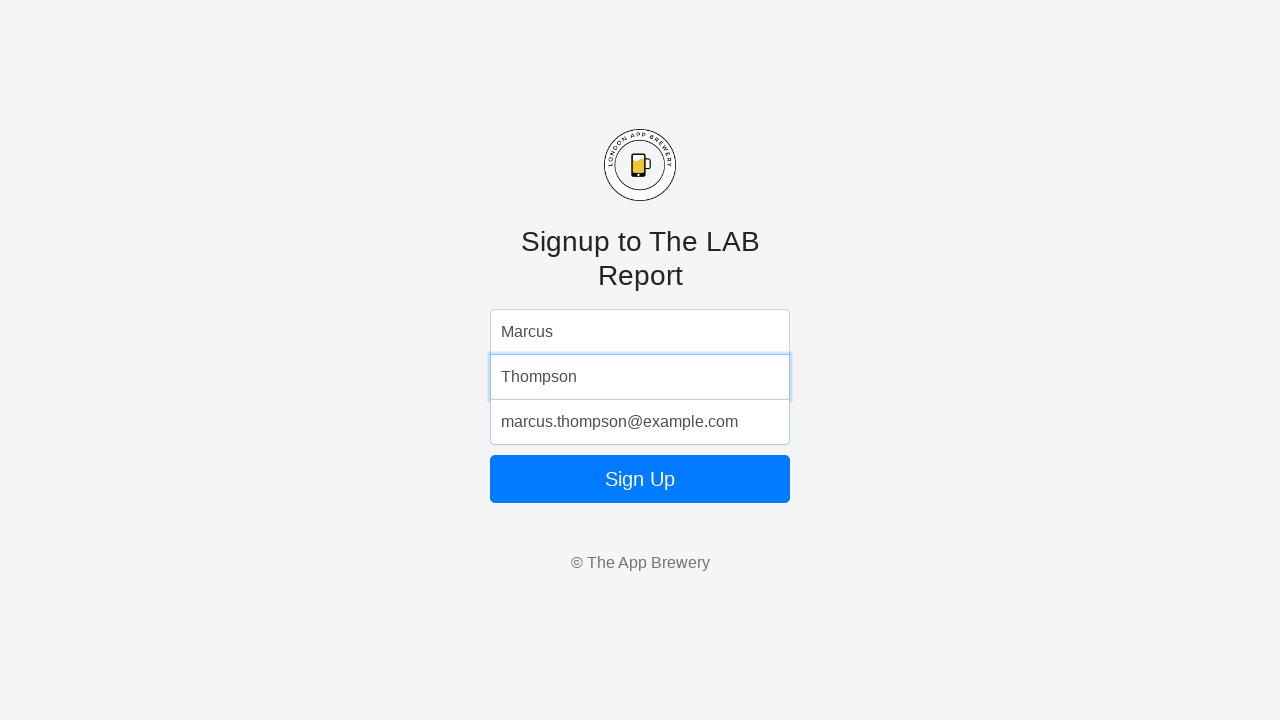

Clicked submit button to submit the form at (640, 479) on .btn-block
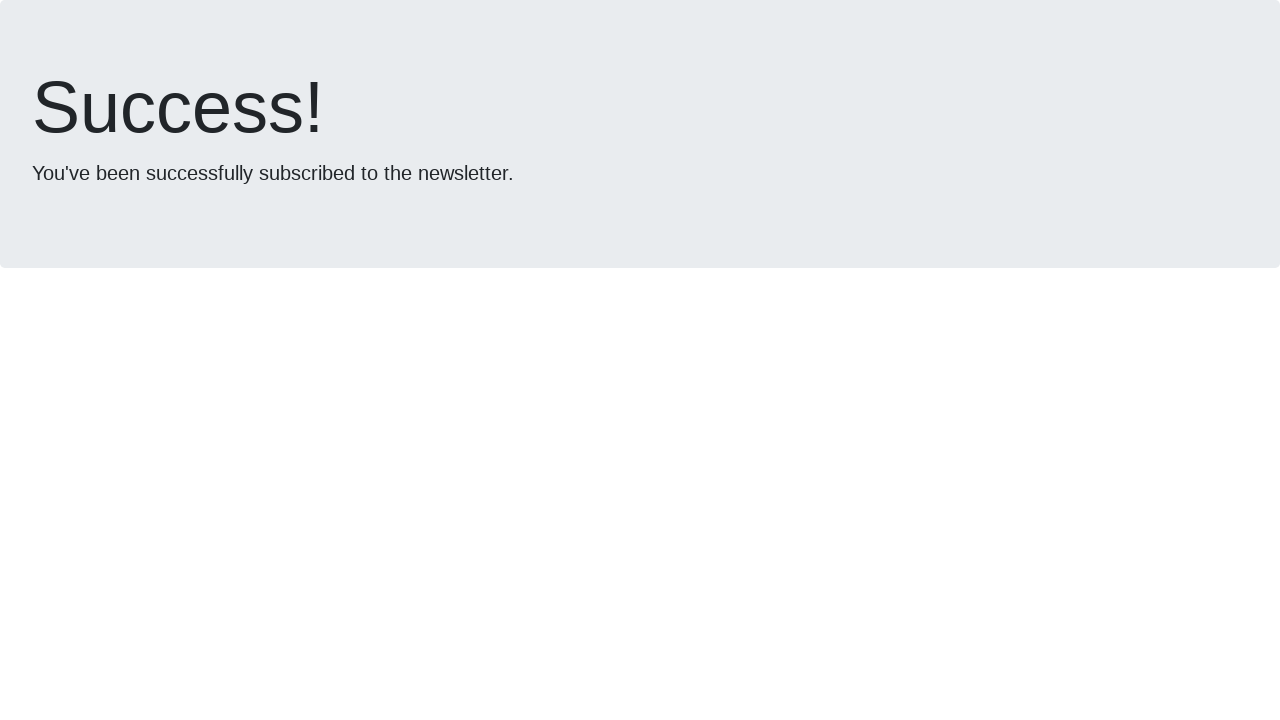

Waited 2 seconds for form submission to complete
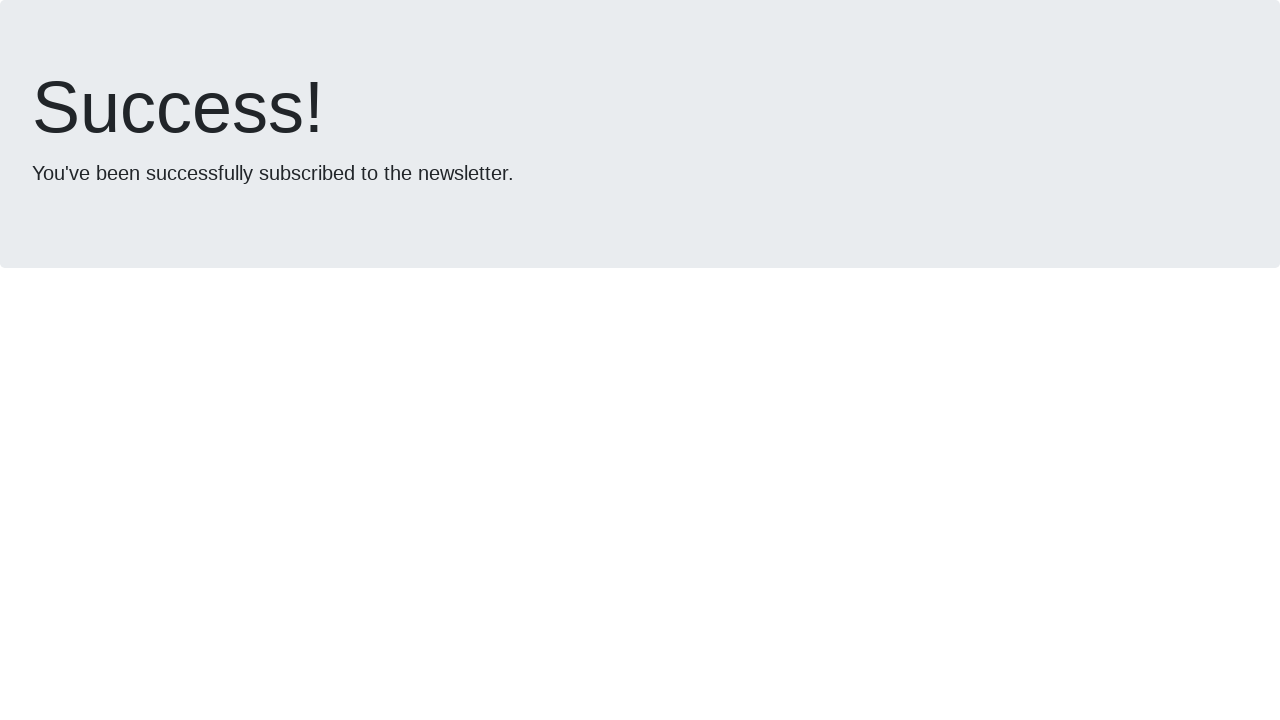

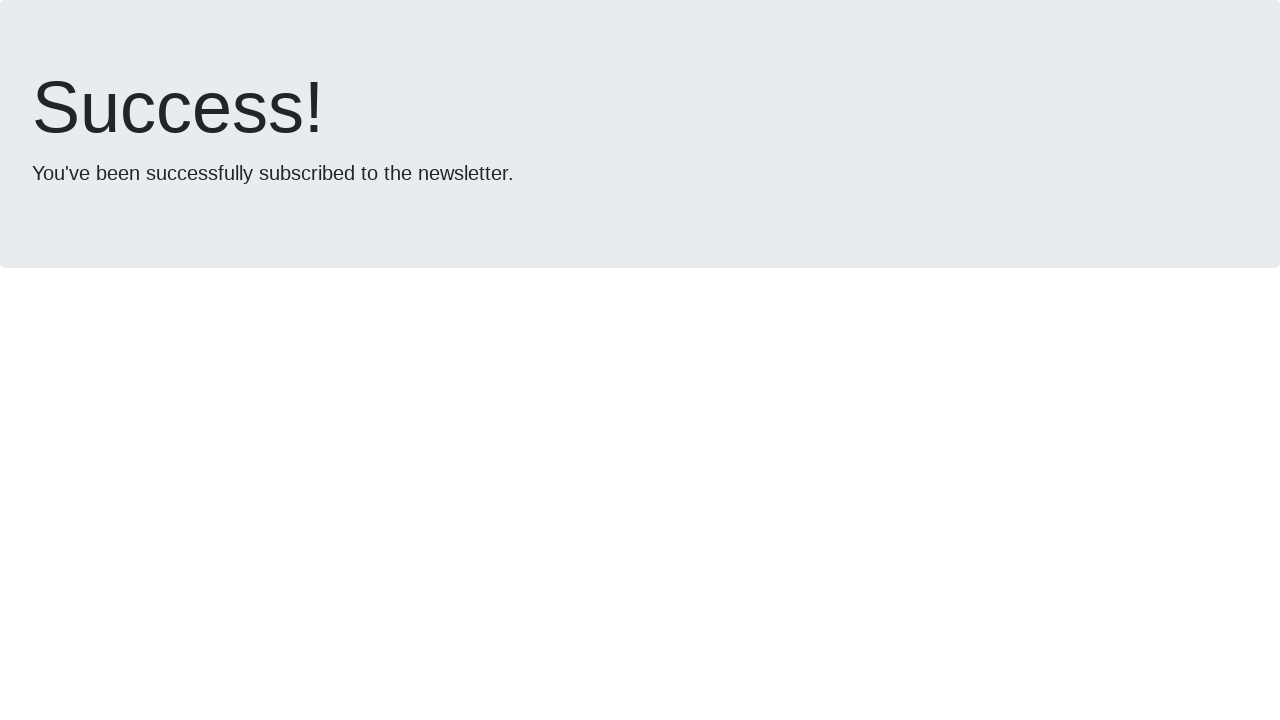